Verifies the page title of the OrangeHRM login page

Starting URL: https://opensource-demo.orangehrmlive.com/web/index.php/auth/login

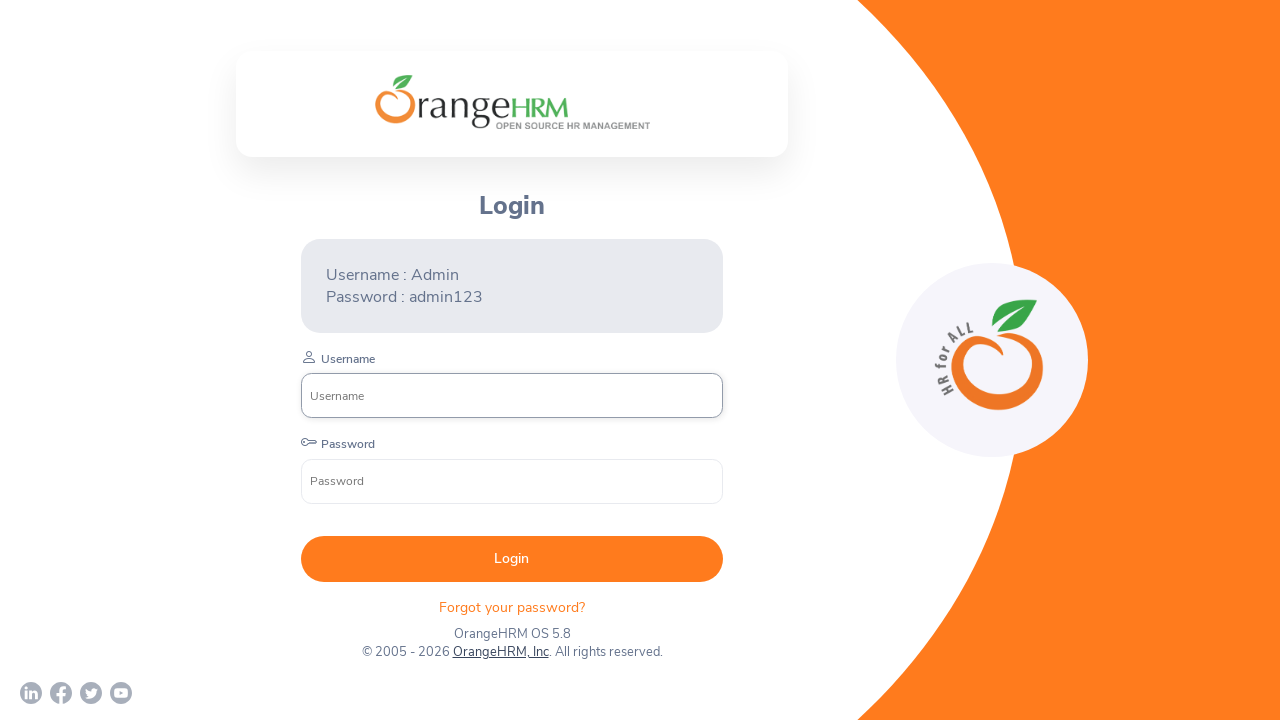

Waited for page to reach networkidle load state
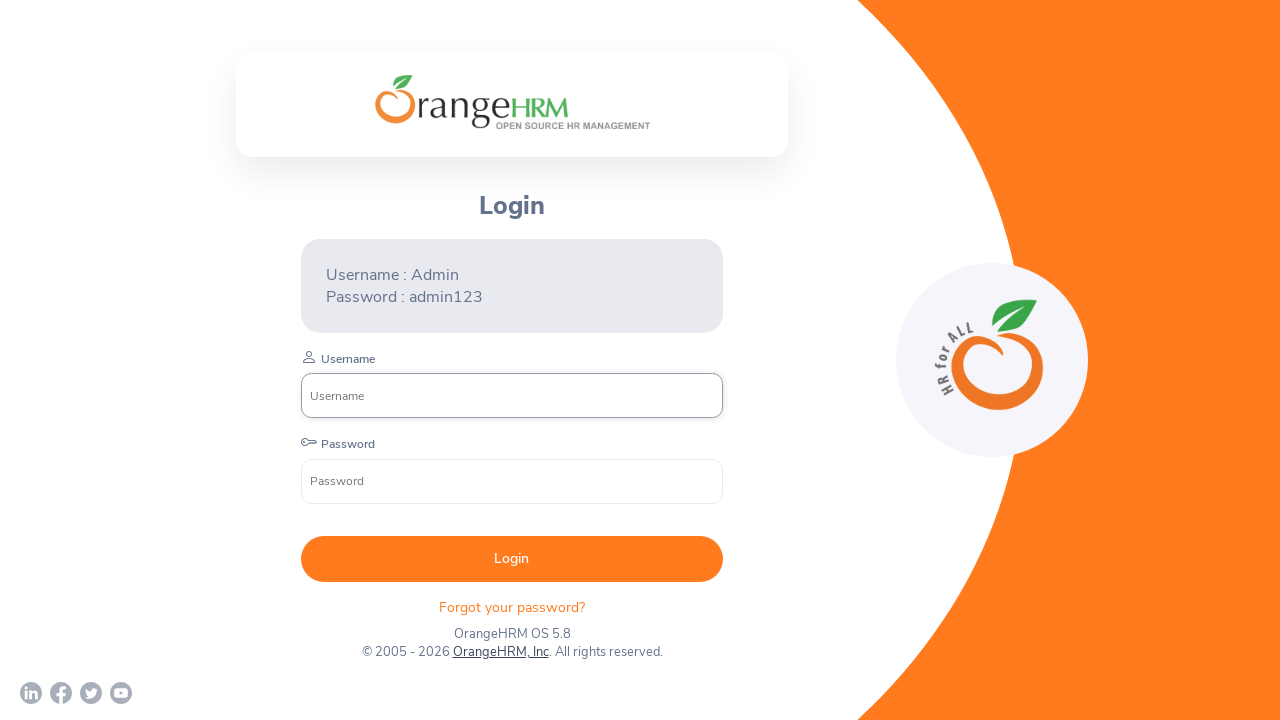

Verified page title is 'OrangeHRM'
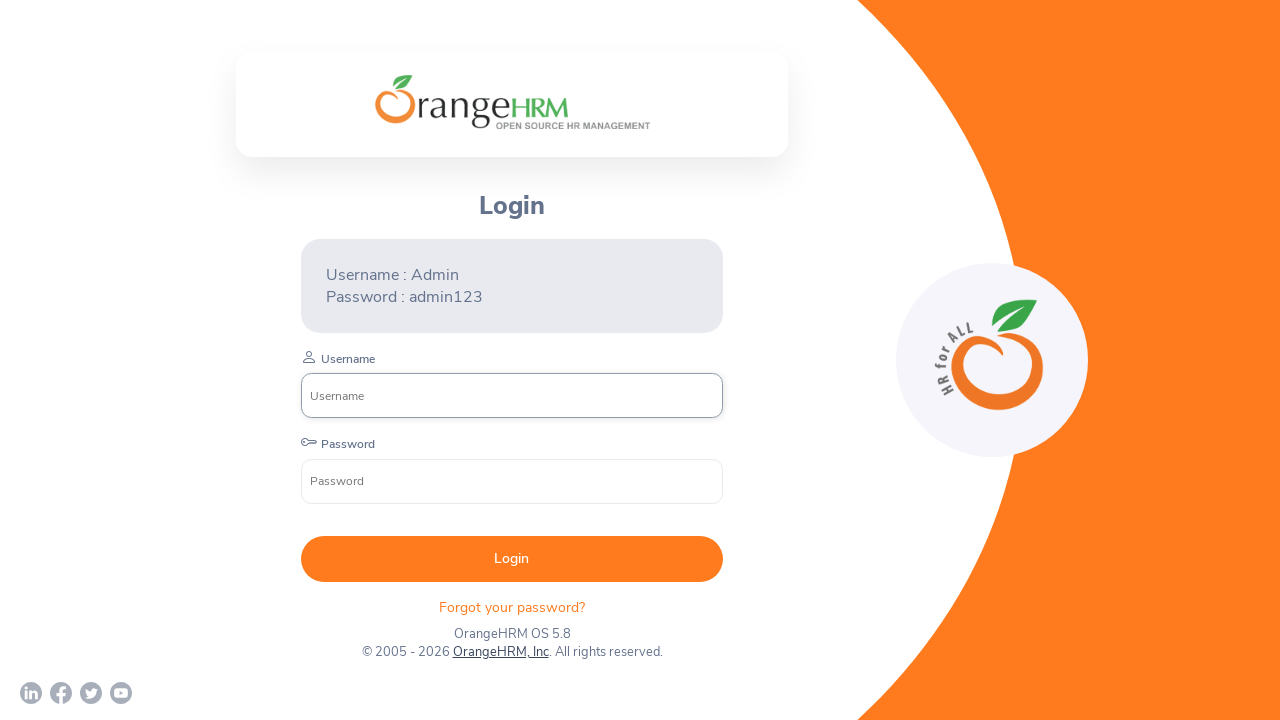

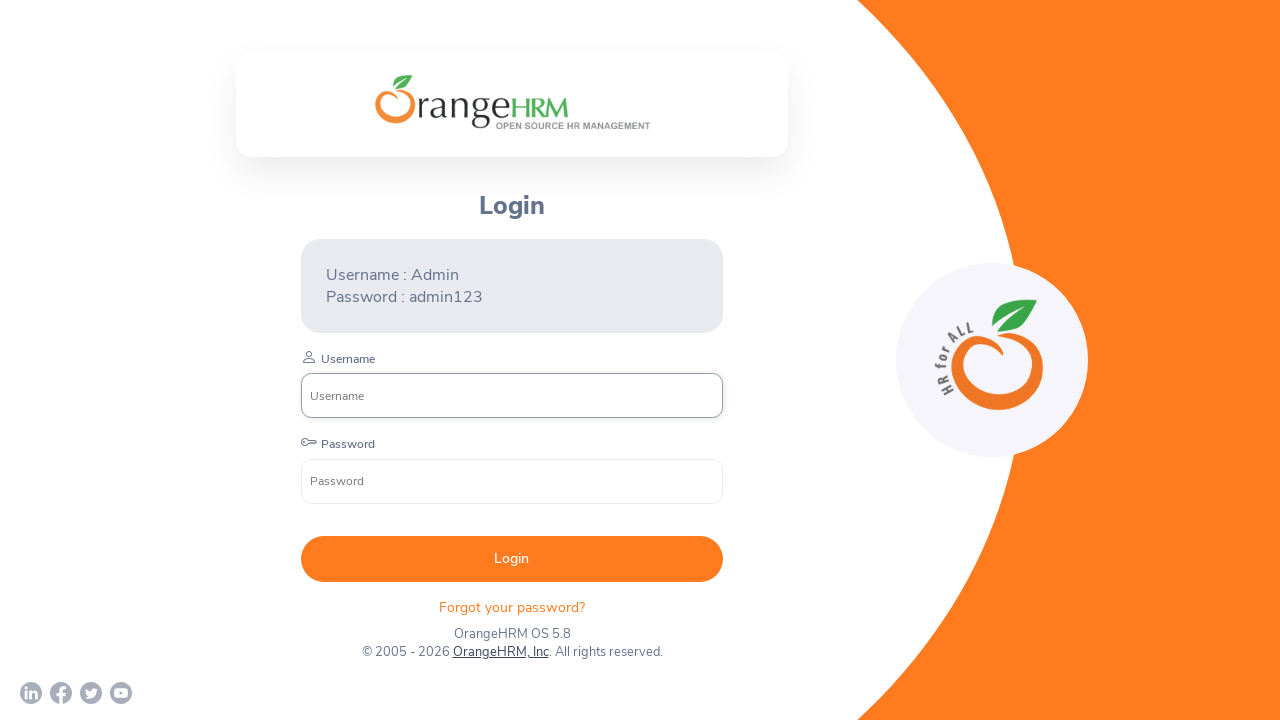